Opens YouTube homepage and maximizes the browser window

Starting URL: https://www.youtube.com/

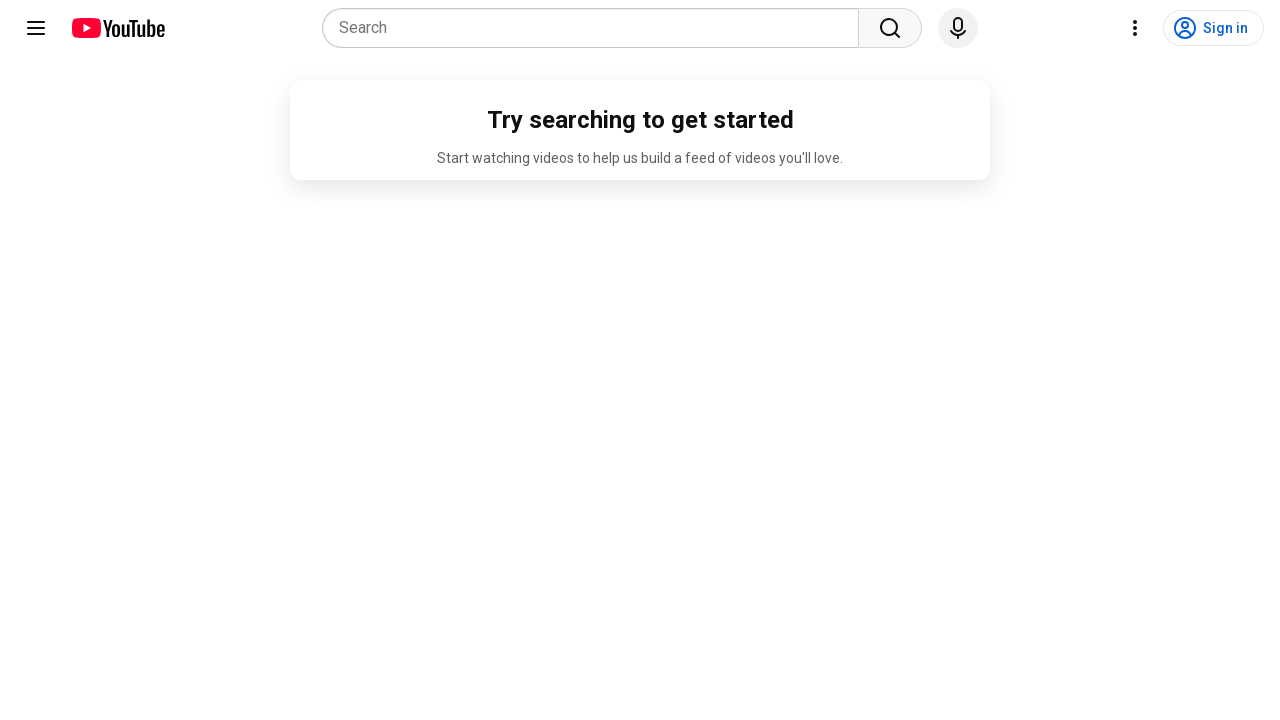

Set viewport size to 1920x1080 to maximize browser window
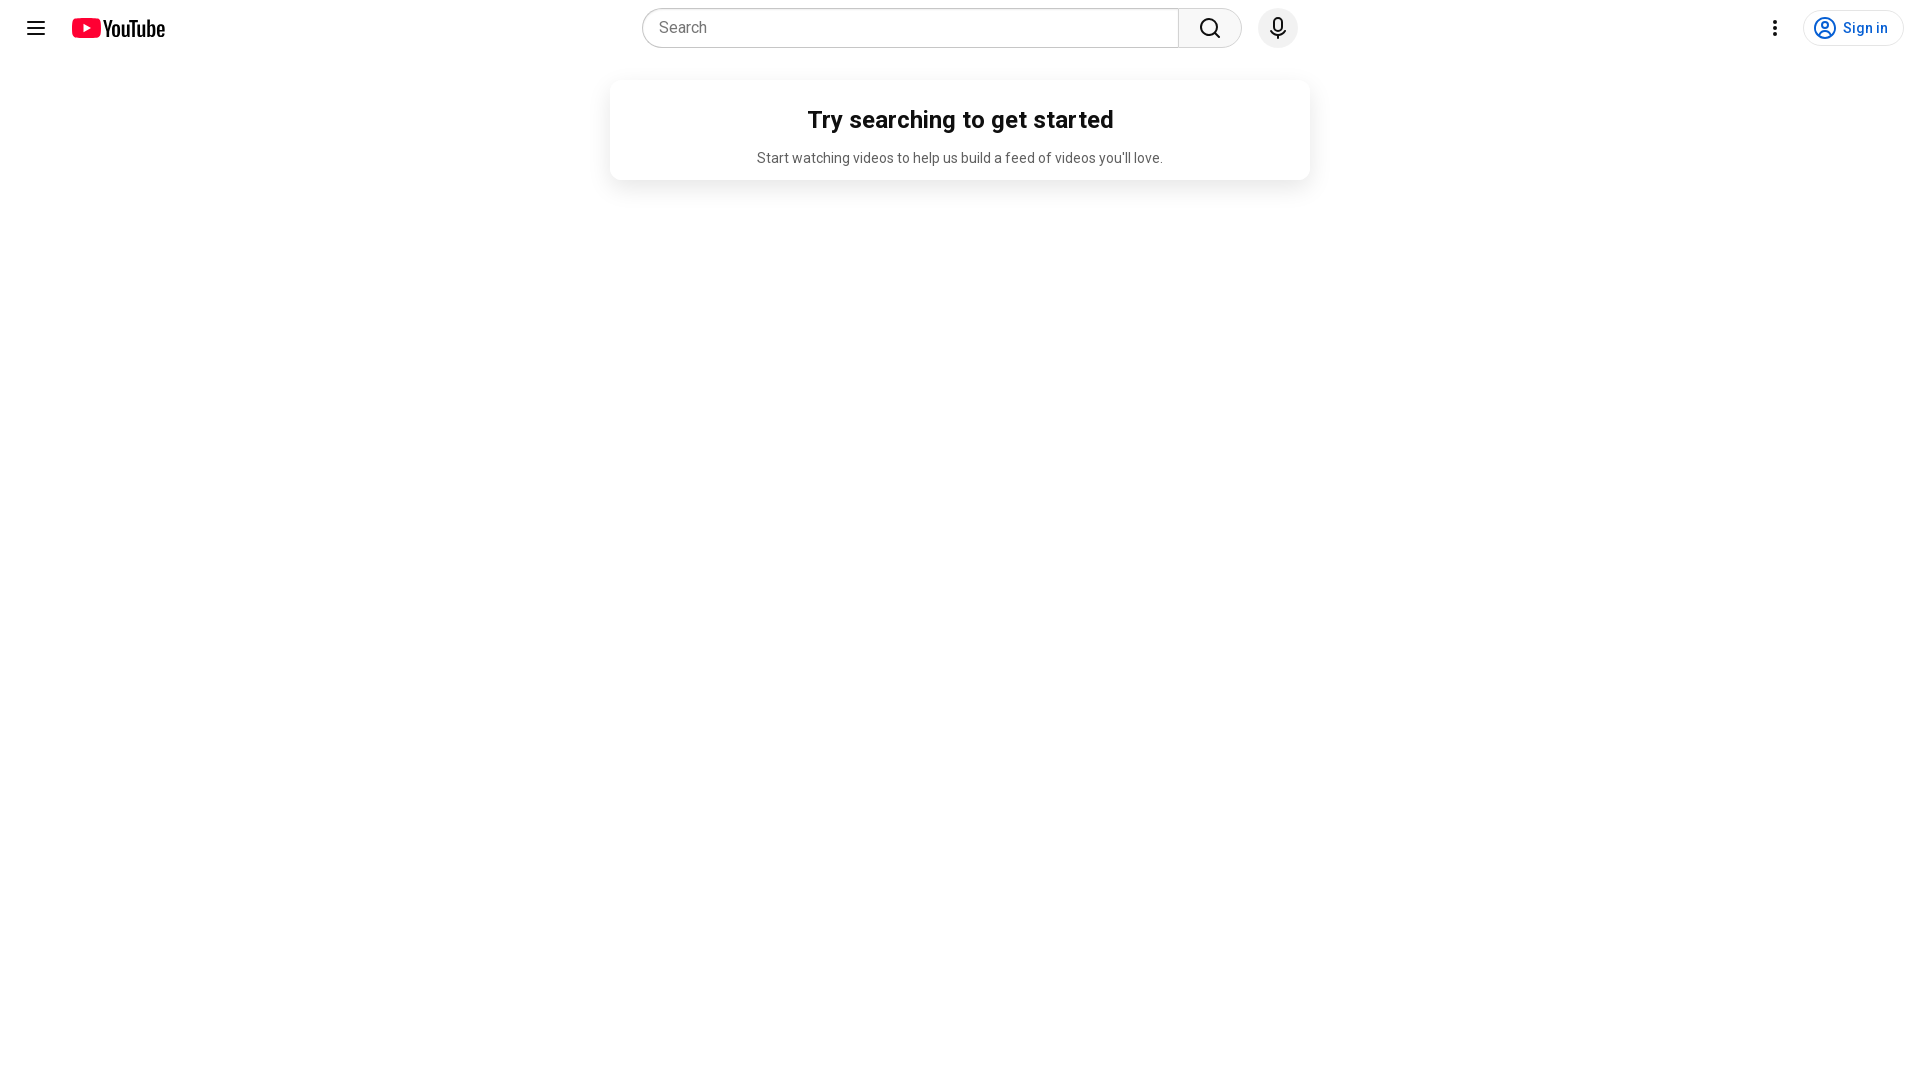

YouTube homepage loaded and DOM content ready
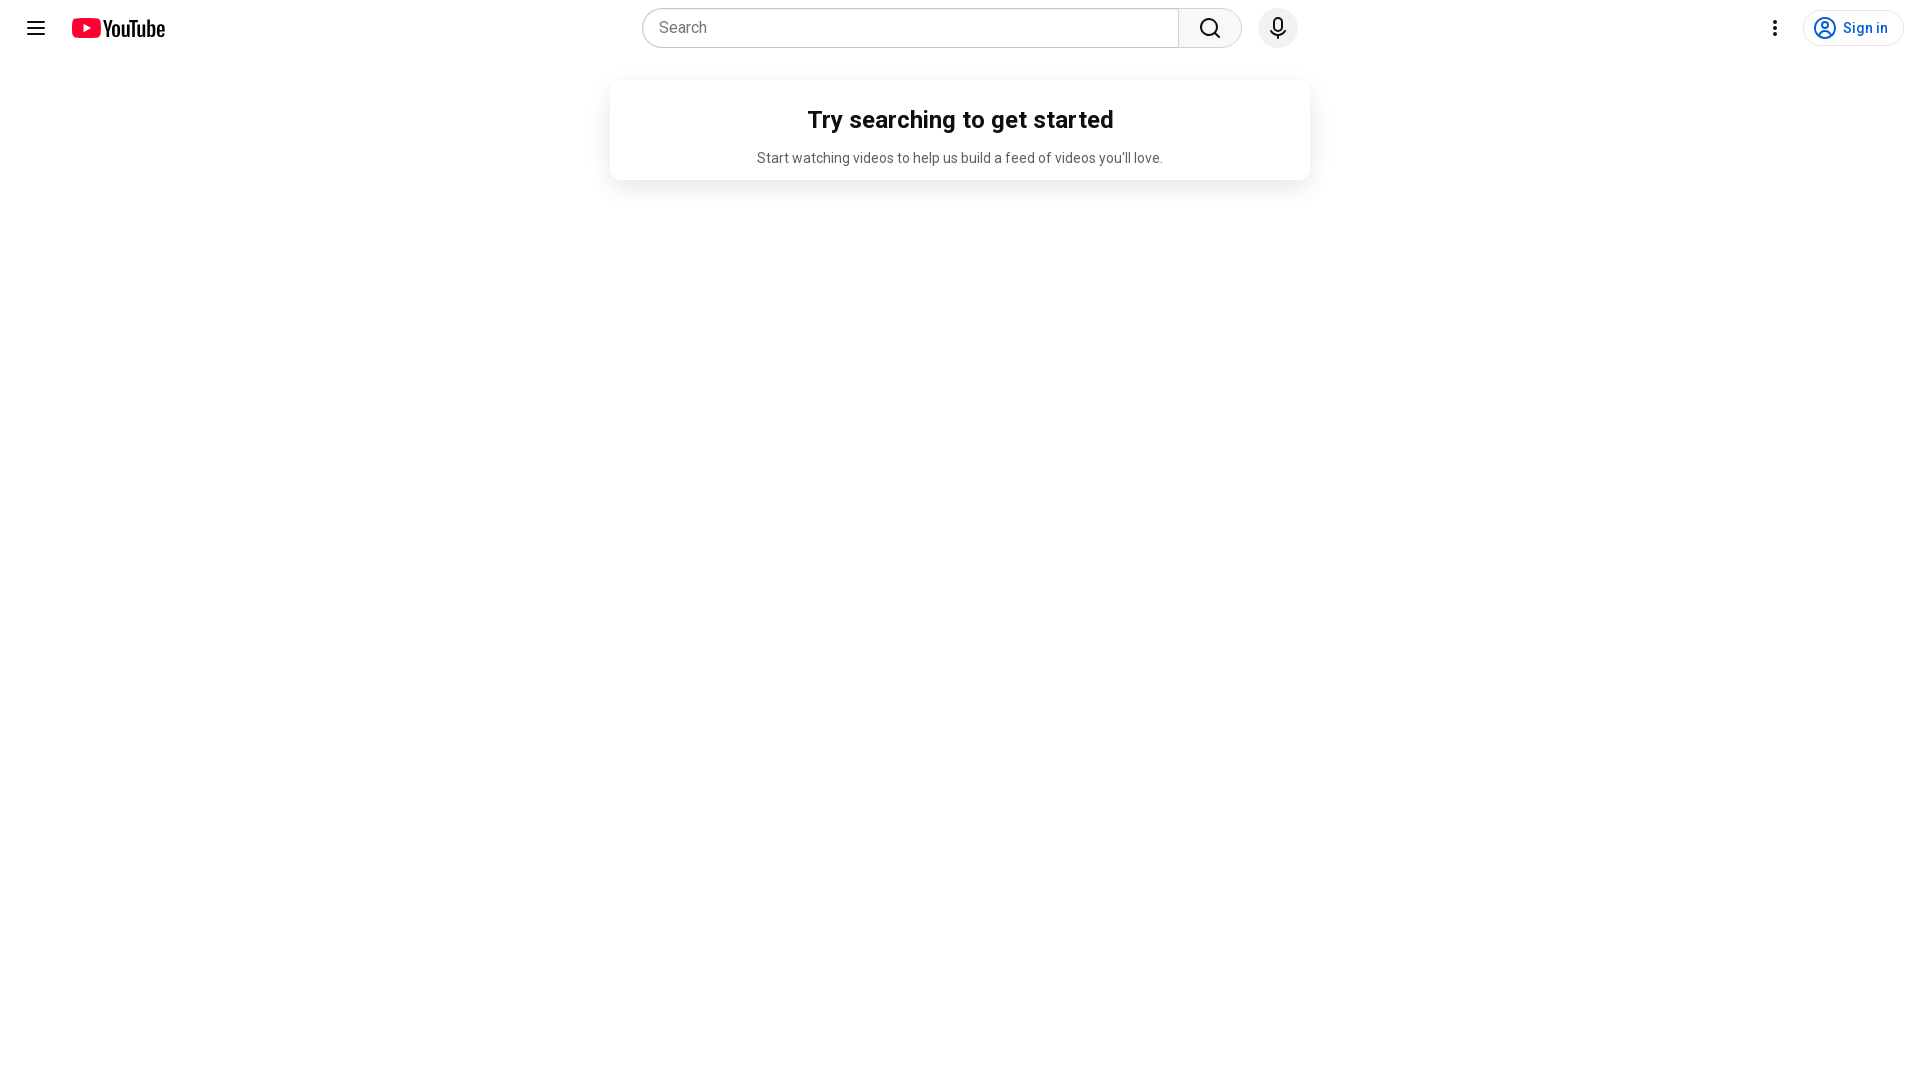

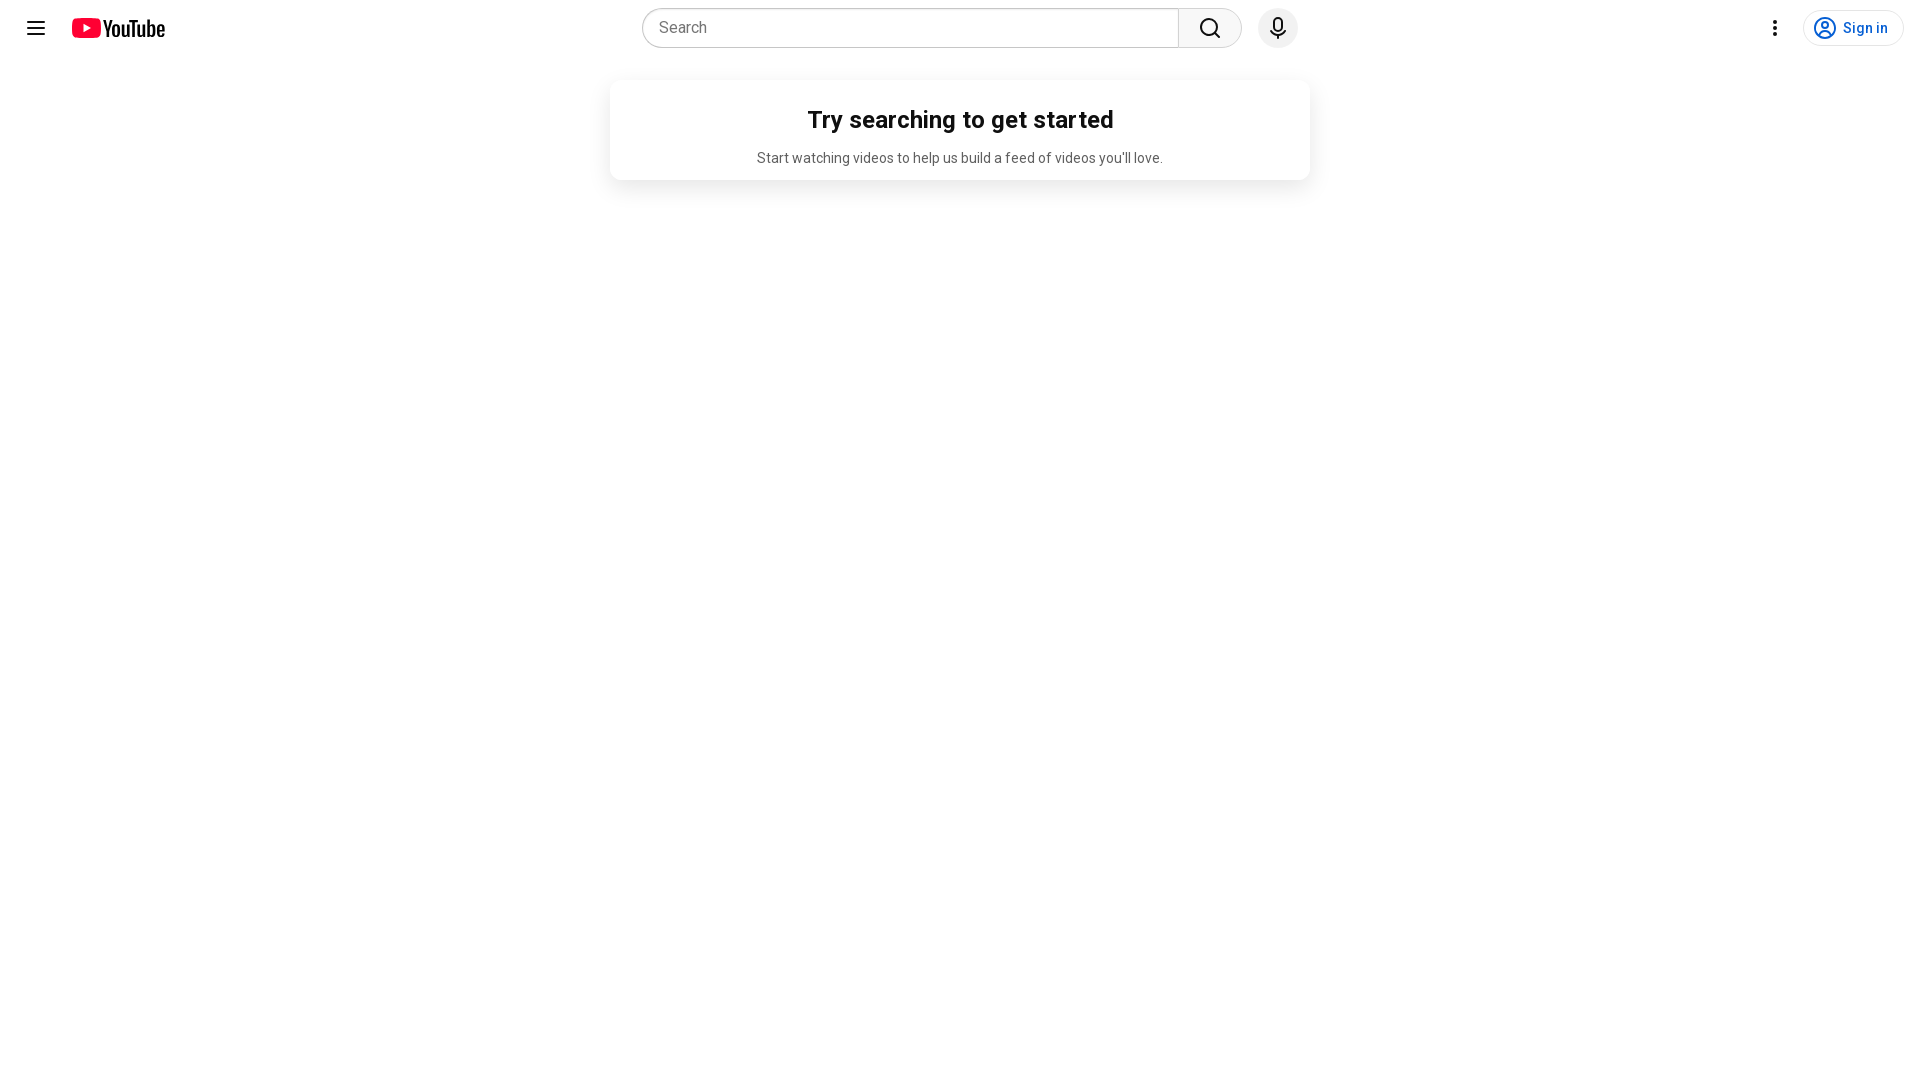